Navigates to demoblaze.com, verifies the page title is "STORE", and clicks the Home link

Starting URL: https://demoblaze.com/

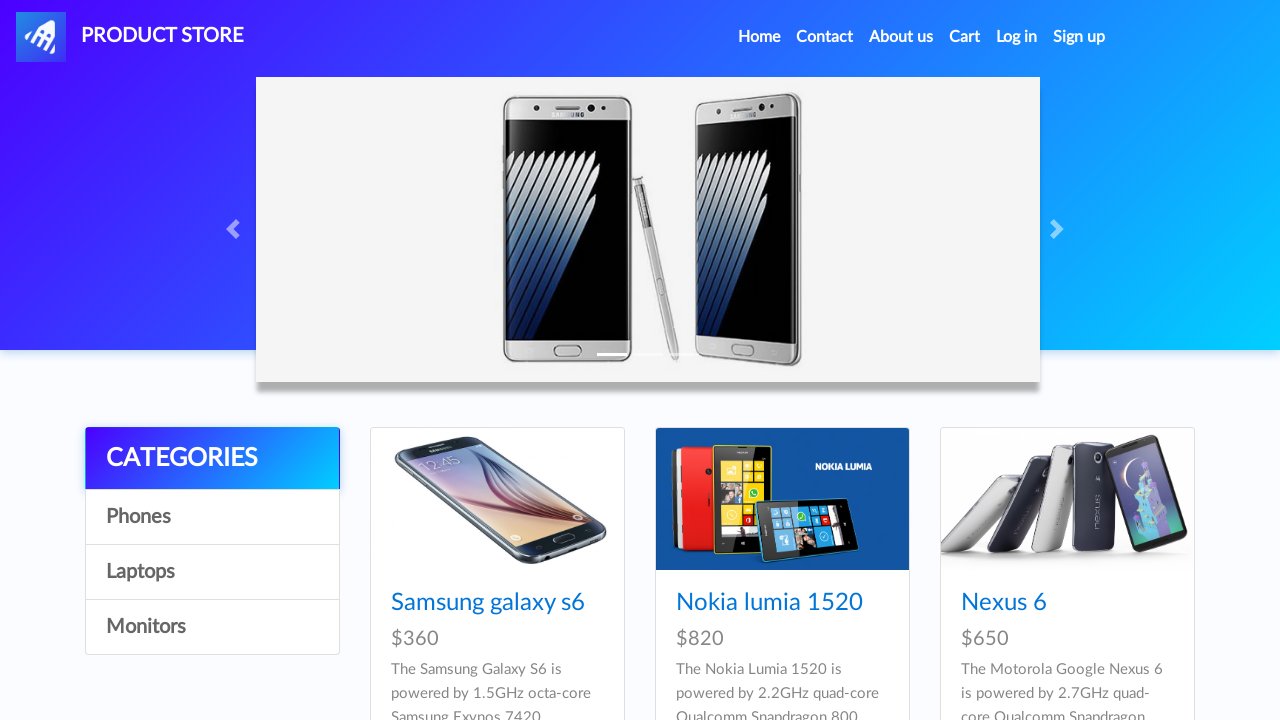

Retrieved page title
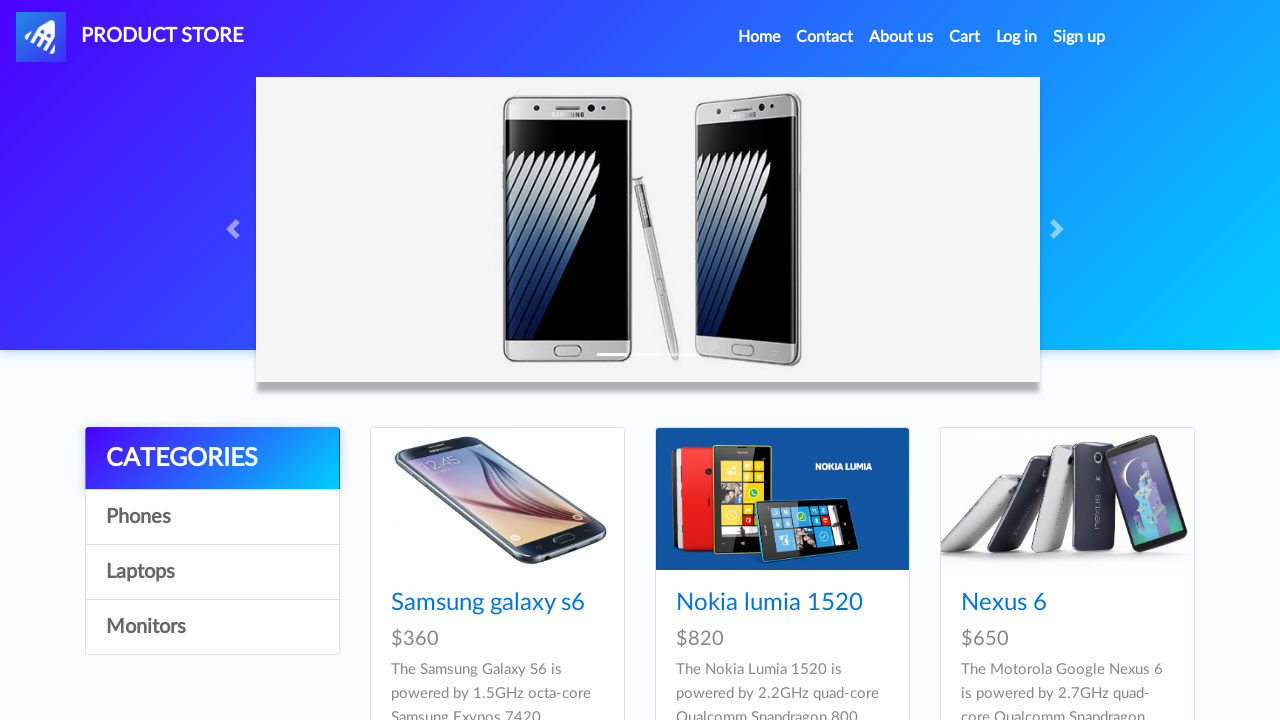

Verified page title is 'STORE' - correct website
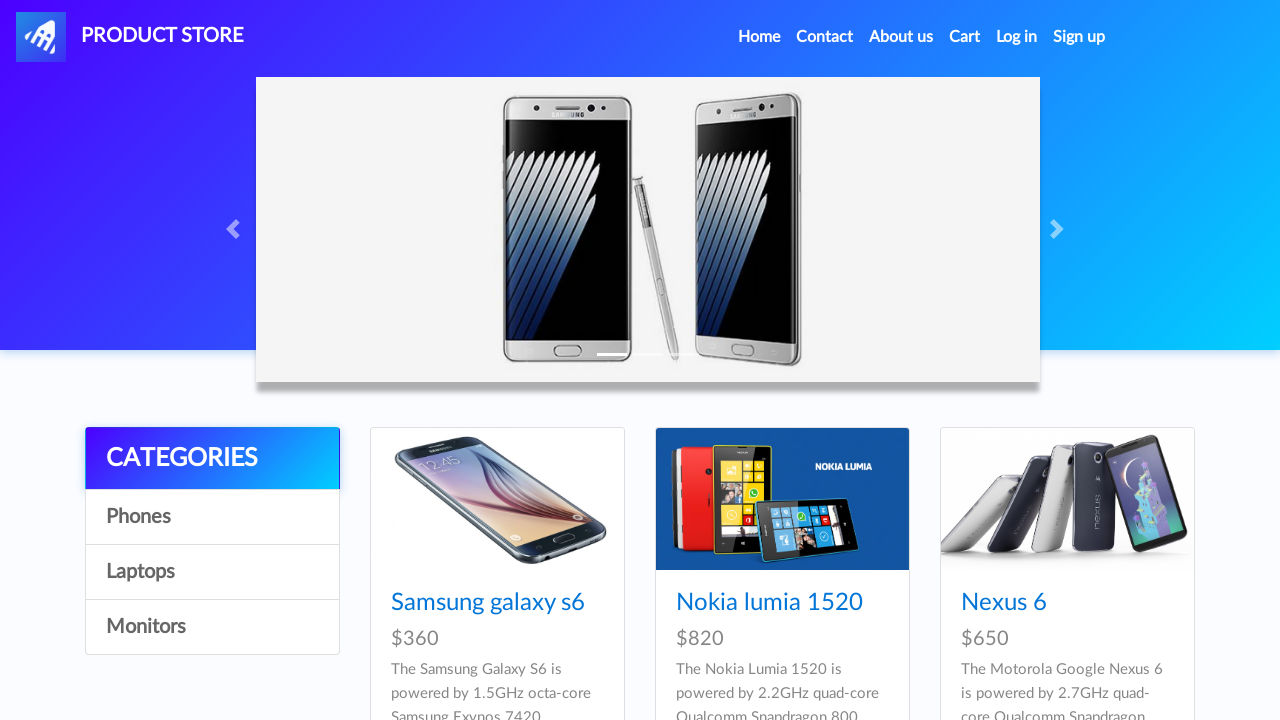

Clicked the Home link at (759, 37) on text=Home
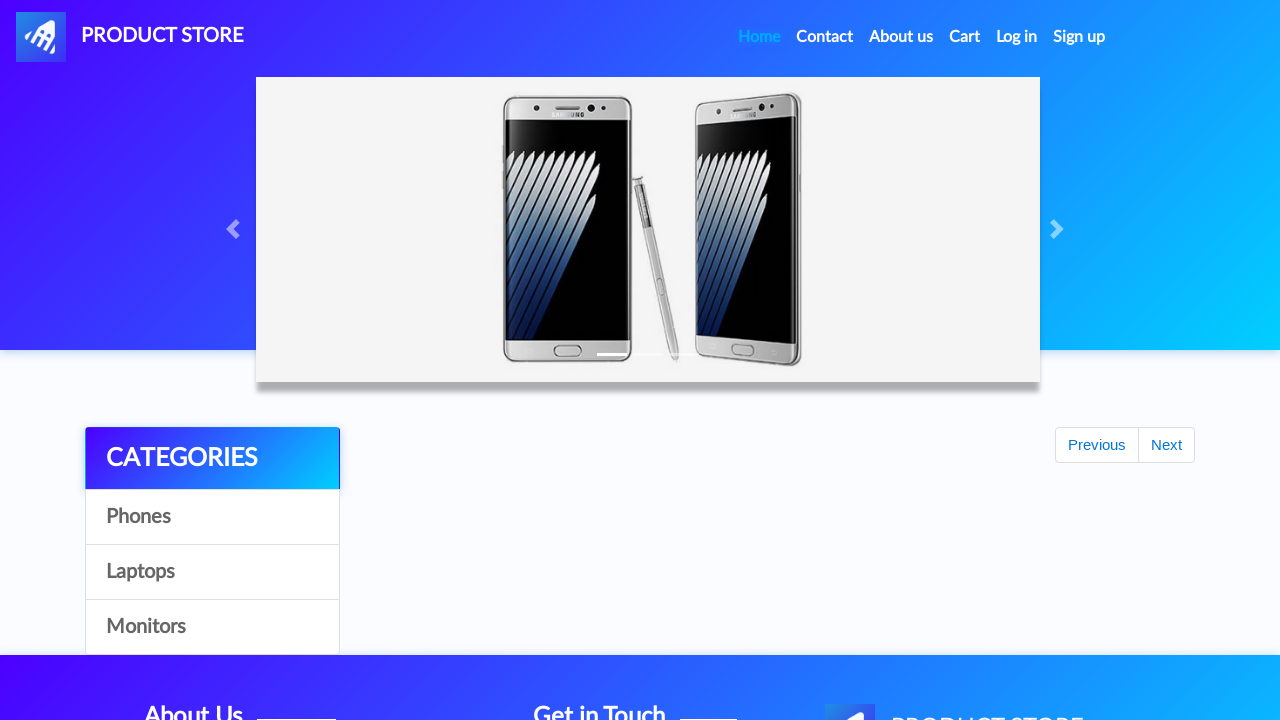

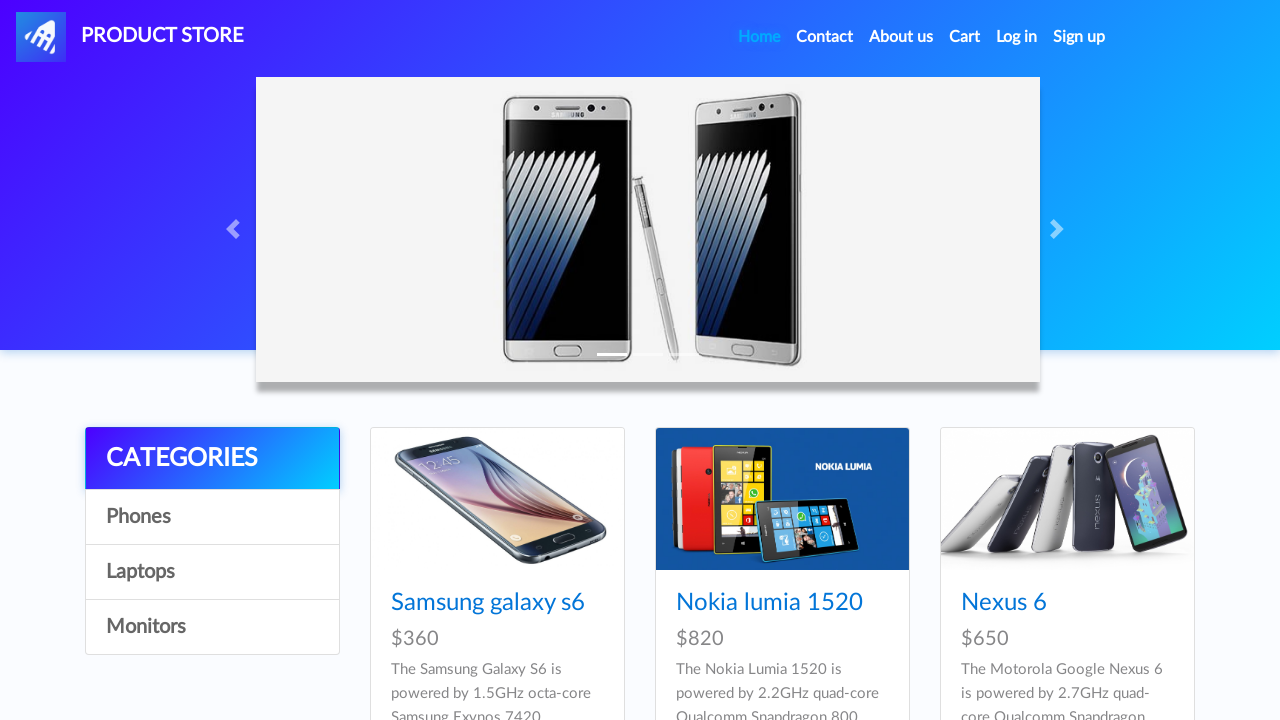